Tests explicit wait functionality by clicking a button and waiting for another element to become clickable before interacting with it

Starting URL: https://www.leafground.com/waits.xhtml

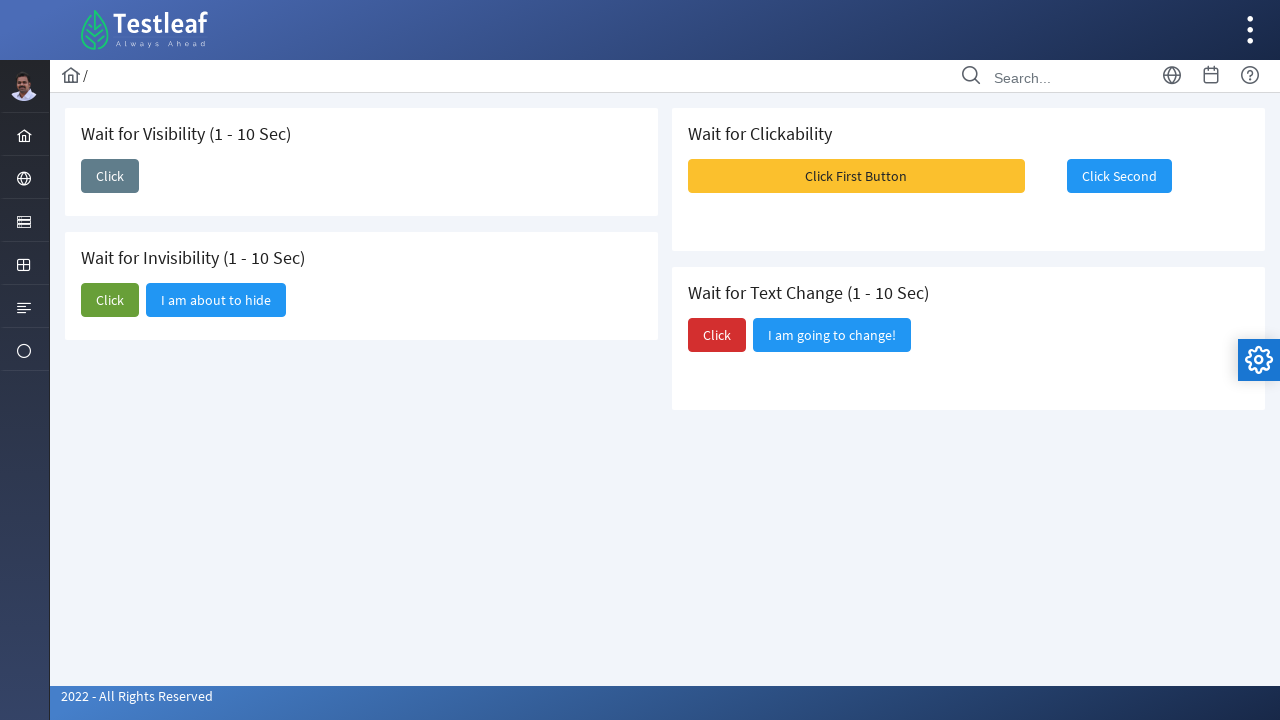

Clicked the first button to trigger the wait scenario at (110, 176) on #j_idt87\:j_idt89
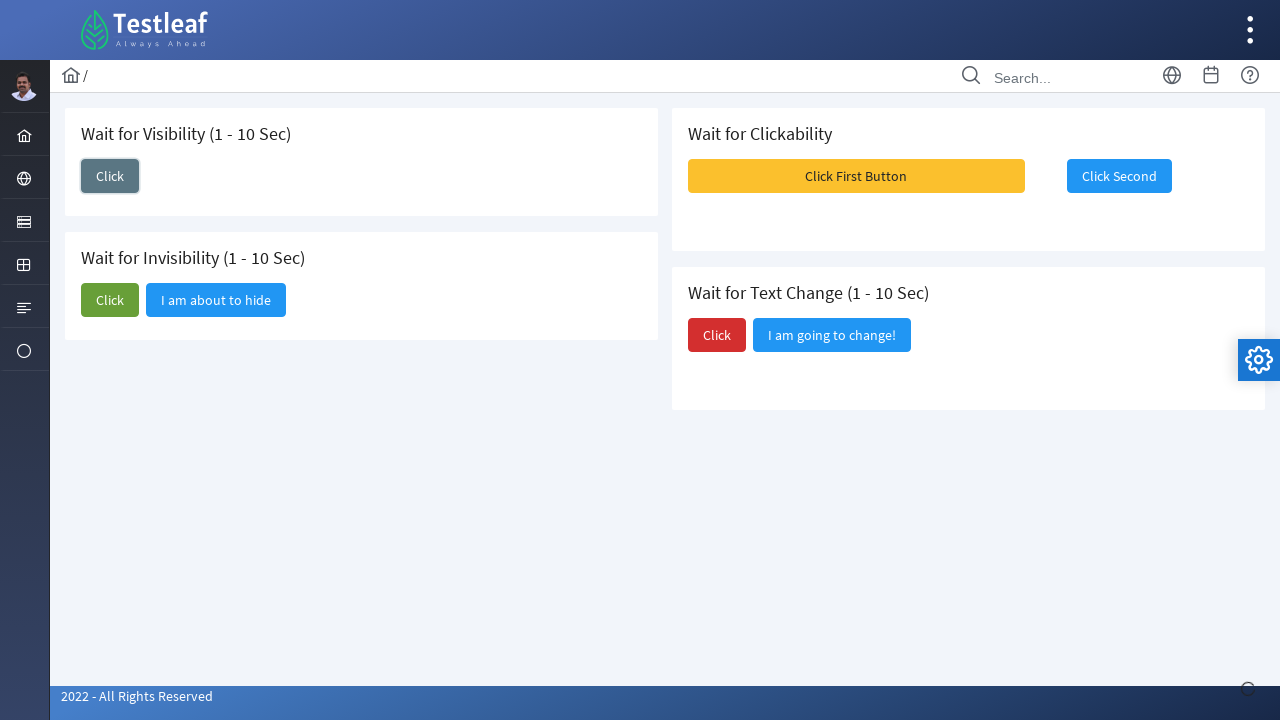

Waited for the second element to become visible
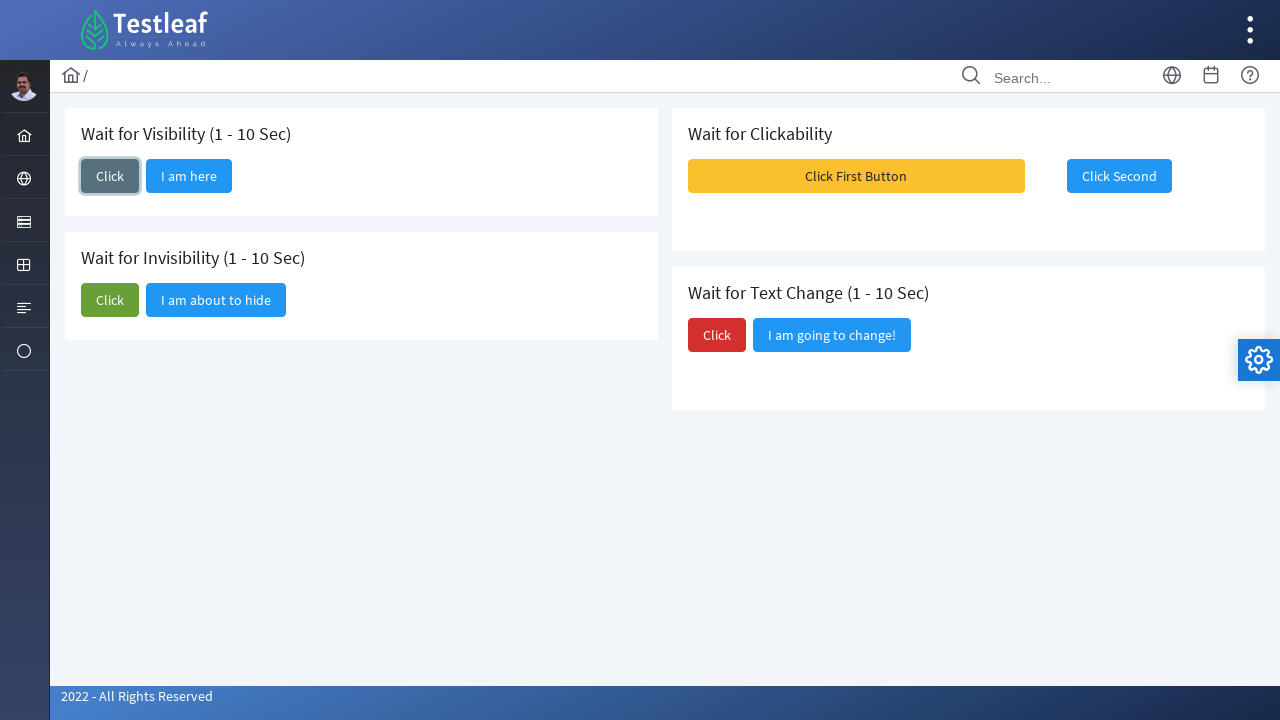

Clicked the second element after explicit wait at (189, 176) on #j_idt87\:j_idt90
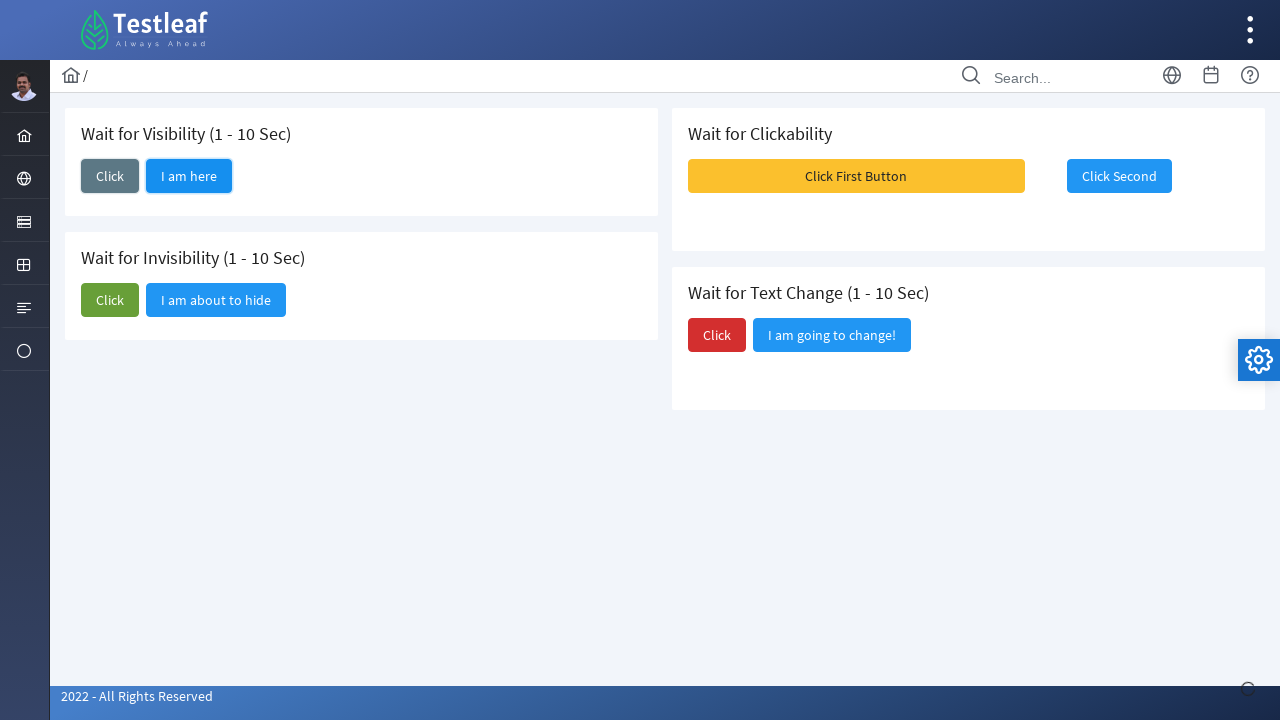

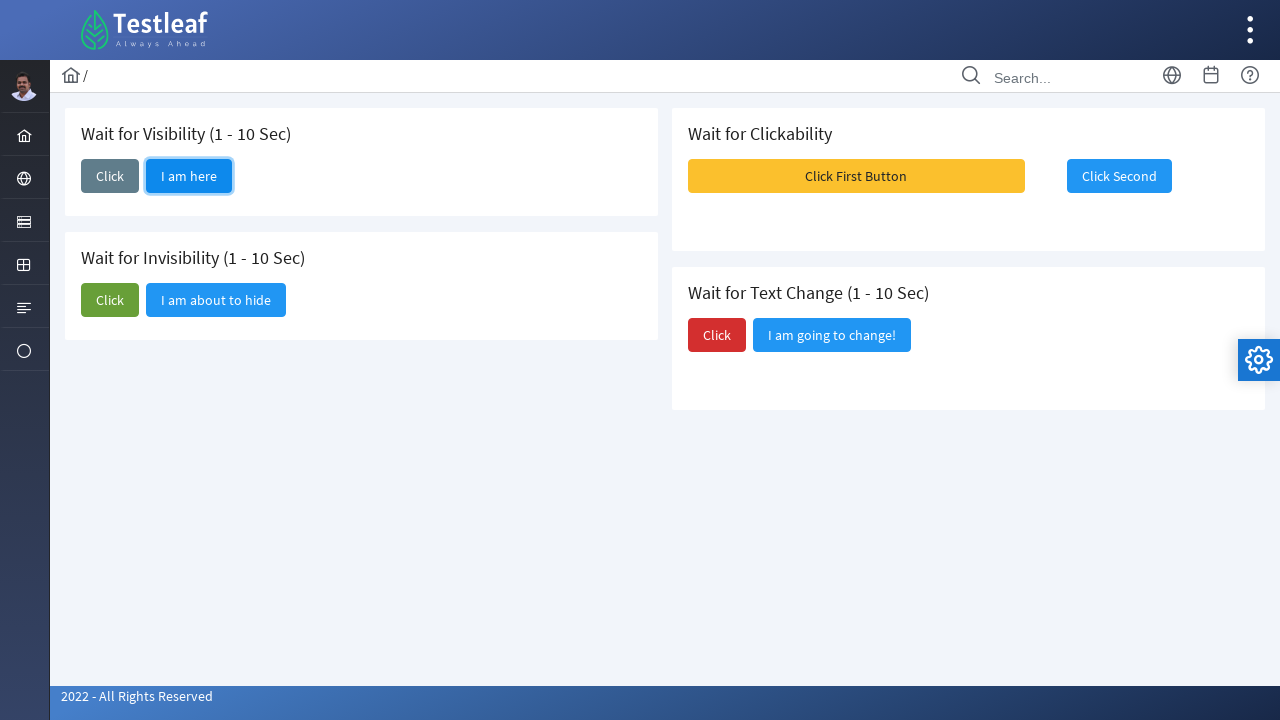